Tests the Contact Us form by filling in name, email, subject, and message fields, uploading a file, submitting the form, accepting the alert, verifying the success message, and returning to the homepage.

Starting URL: https://www.automationexercise.com/

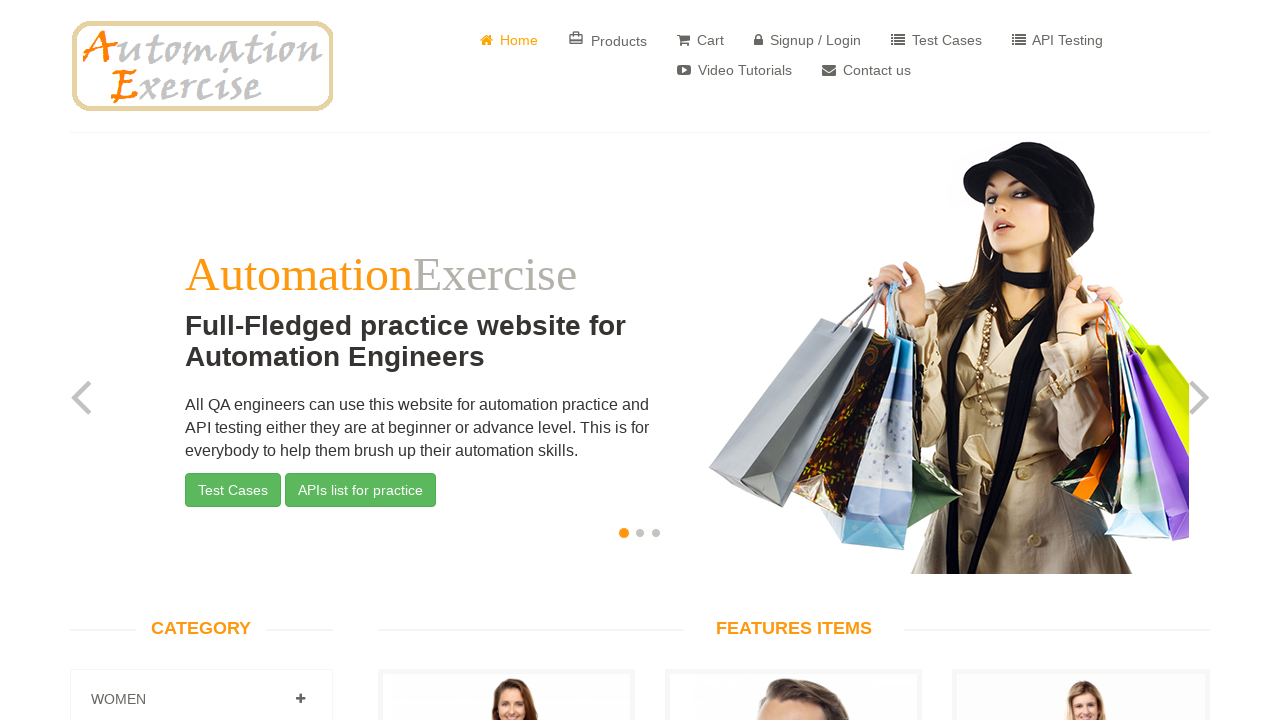

Verified homepage URL is correct
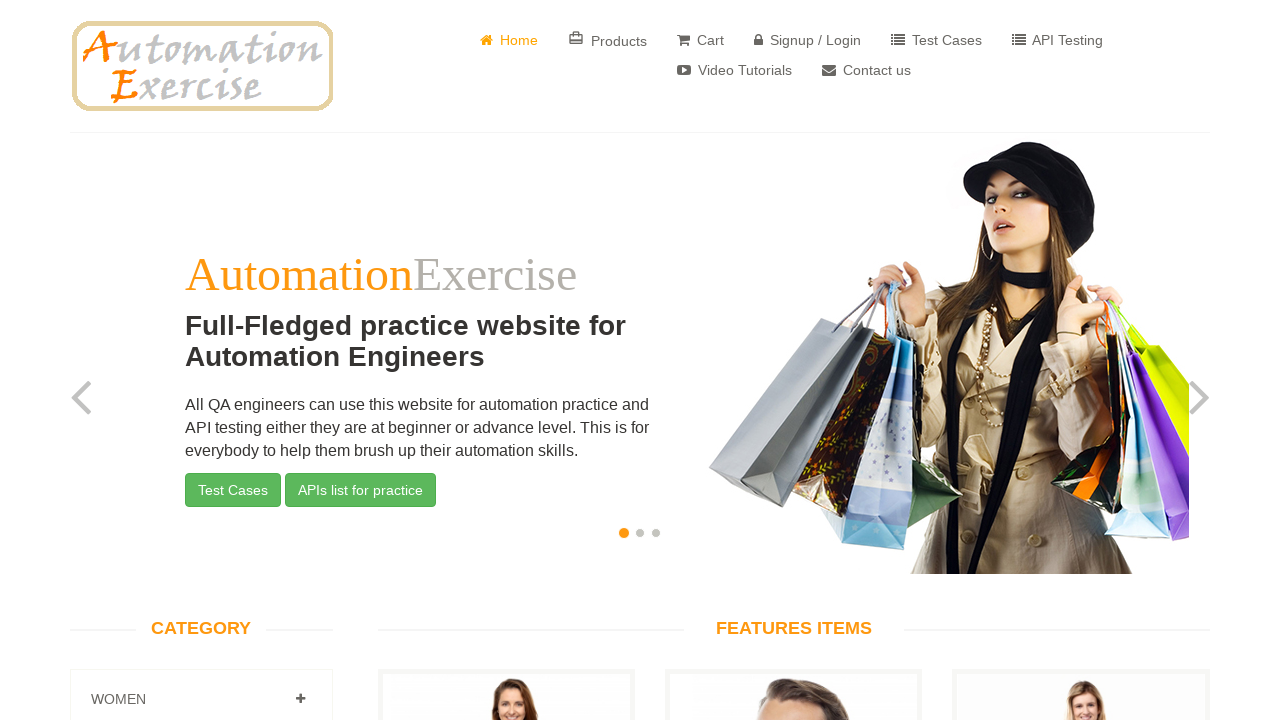

Clicked Contact Us button at (866, 70) on a[href='/contact_us']
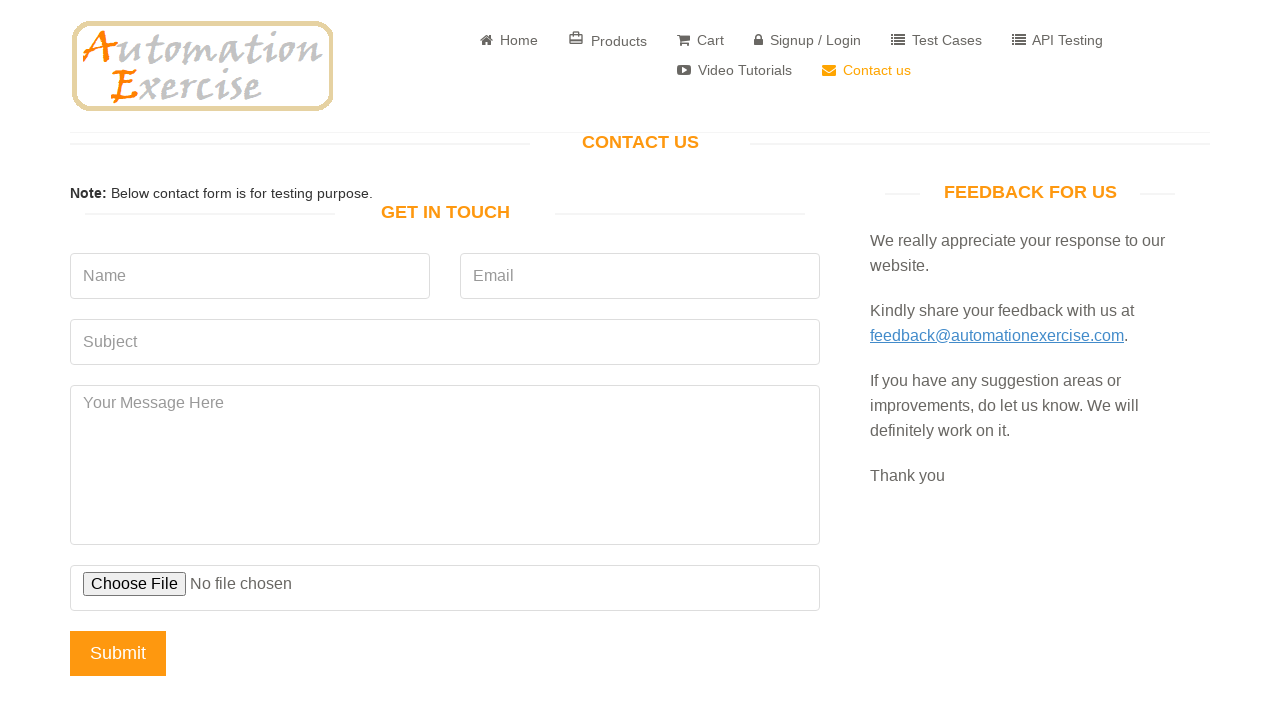

Contact Us form loaded with GET IN TOUCH header visible
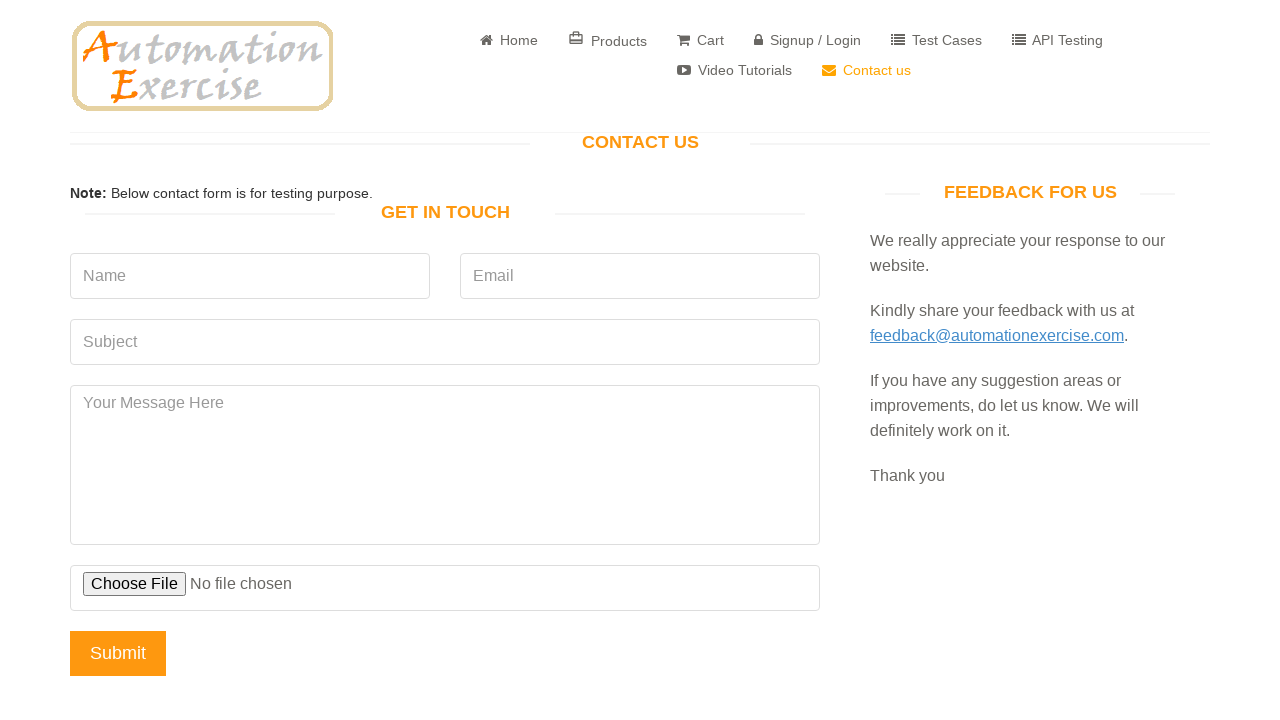

Filled name field with 'Maria Santos' on input[name='name']
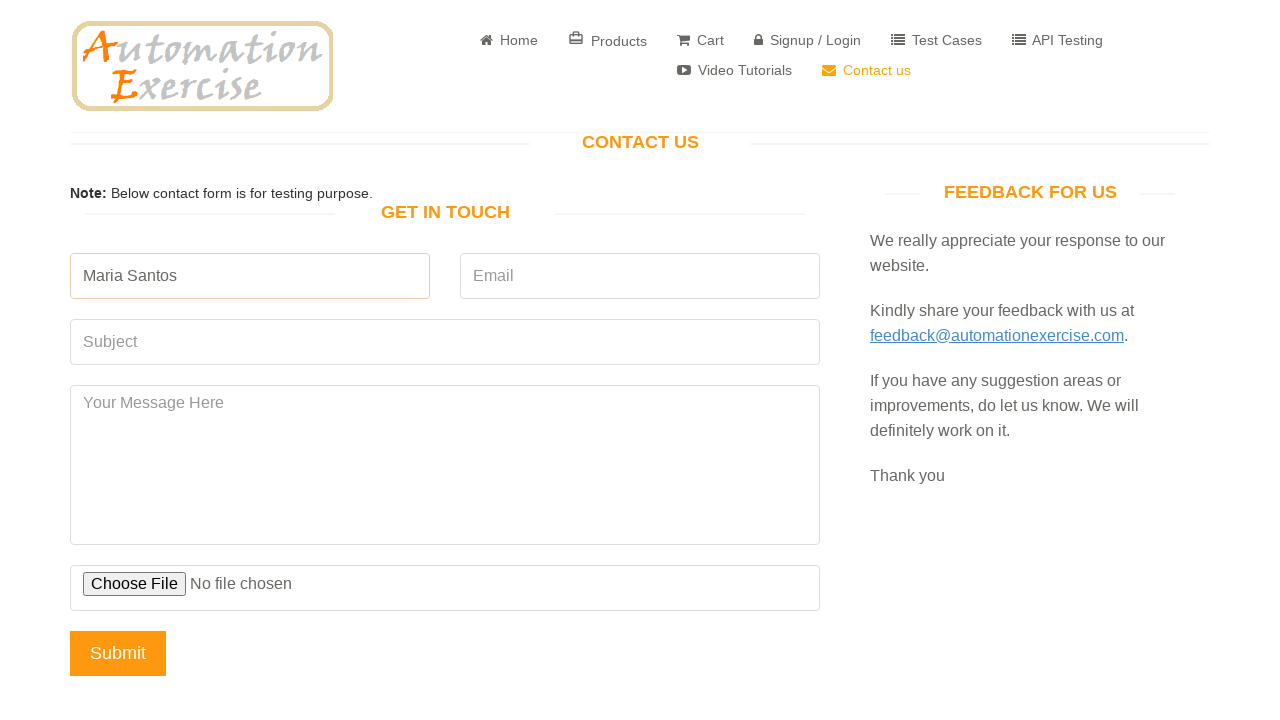

Filled email field with 'maria.santos@example.com' on input[name='email']
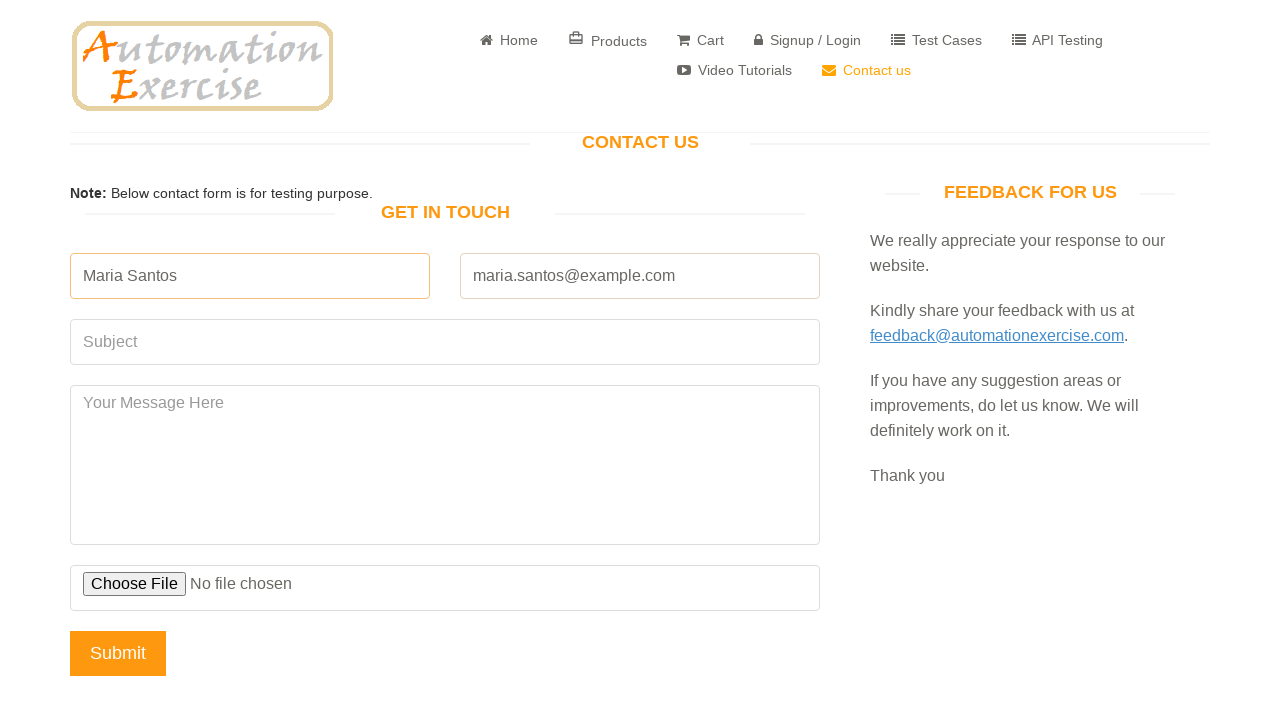

Filled subject field with 'Product Inquiry' on input[name='subject']
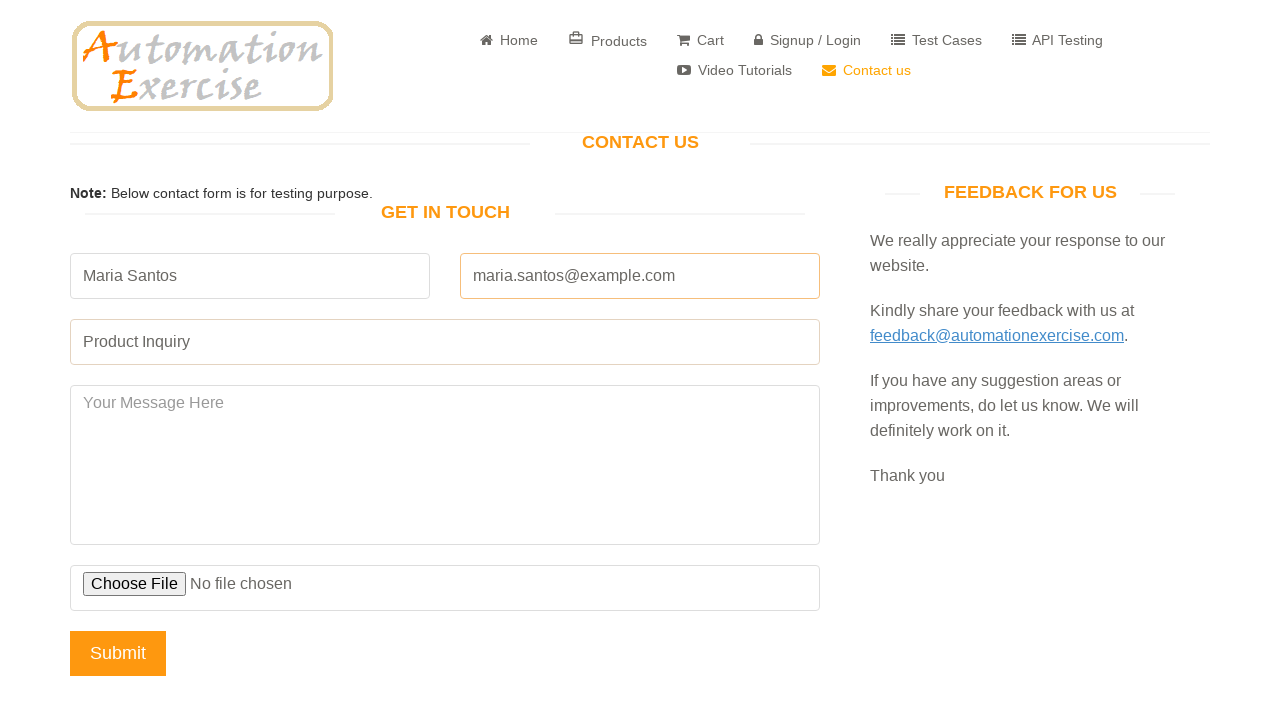

Filled message field with product inquiry text on textarea[name='message']
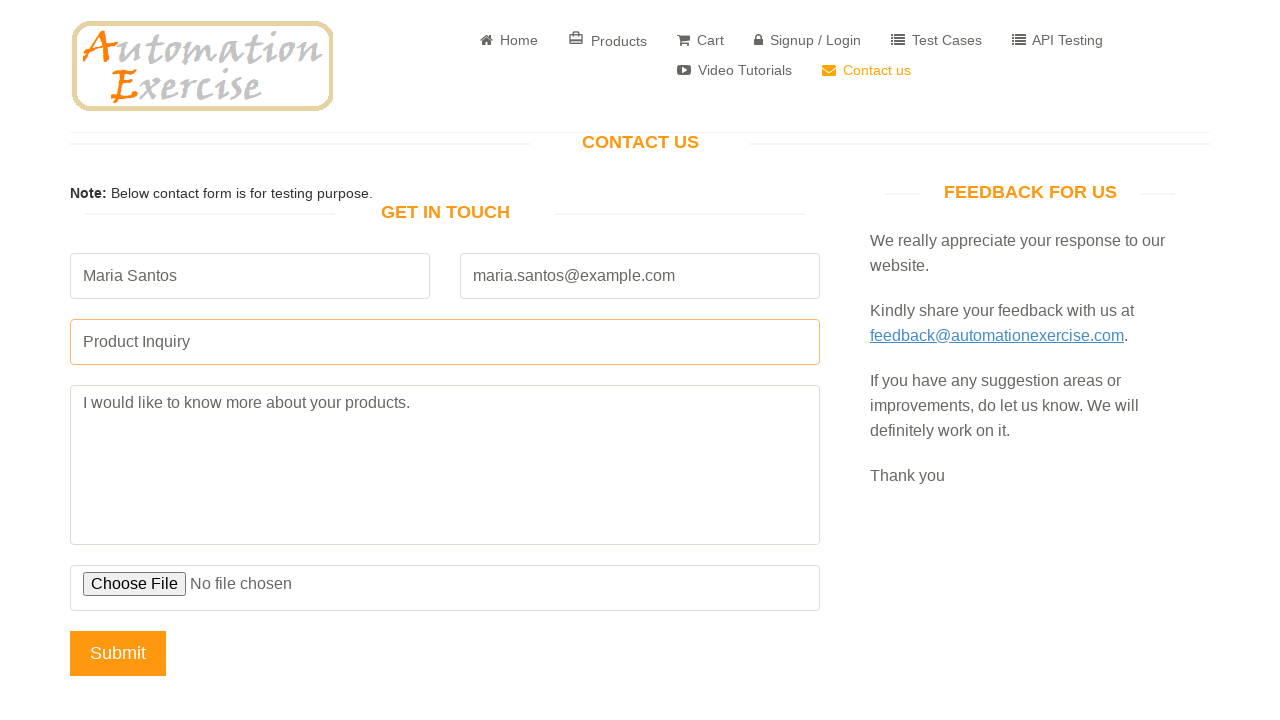

Uploaded test file to the form
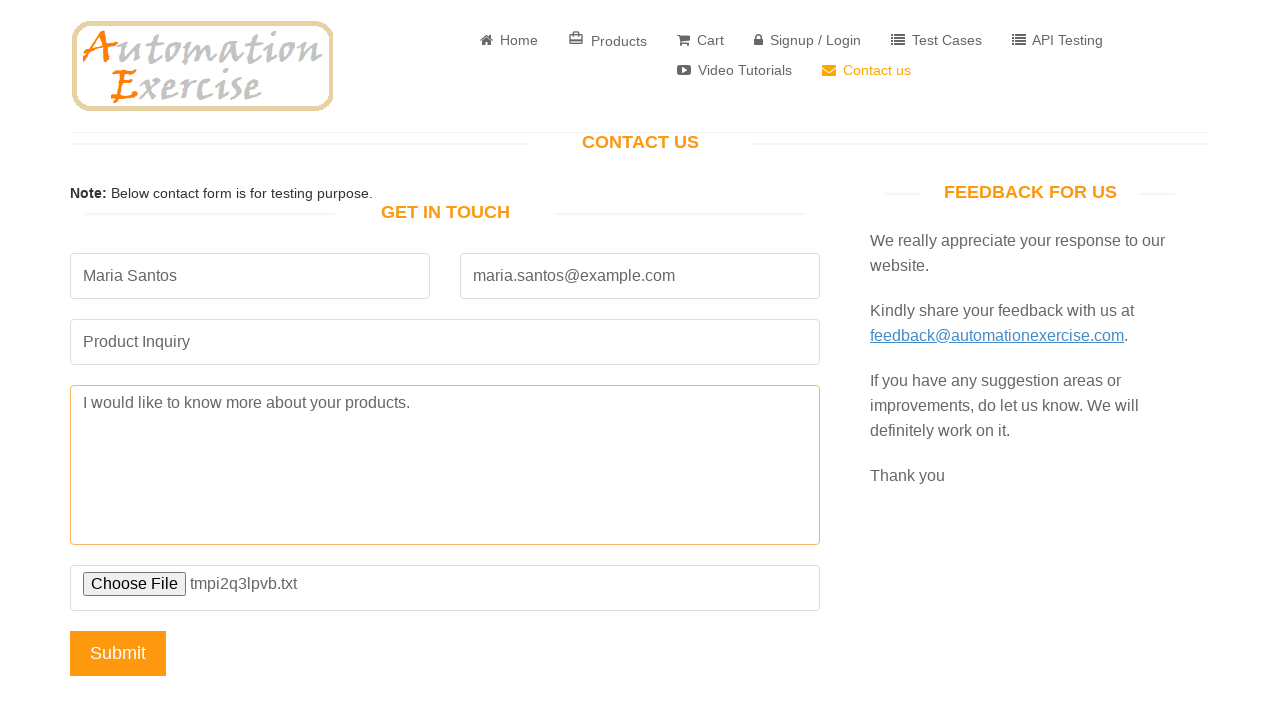

Clicked Submit button and accepted confirmation alert at (118, 653) on input[name='submit']
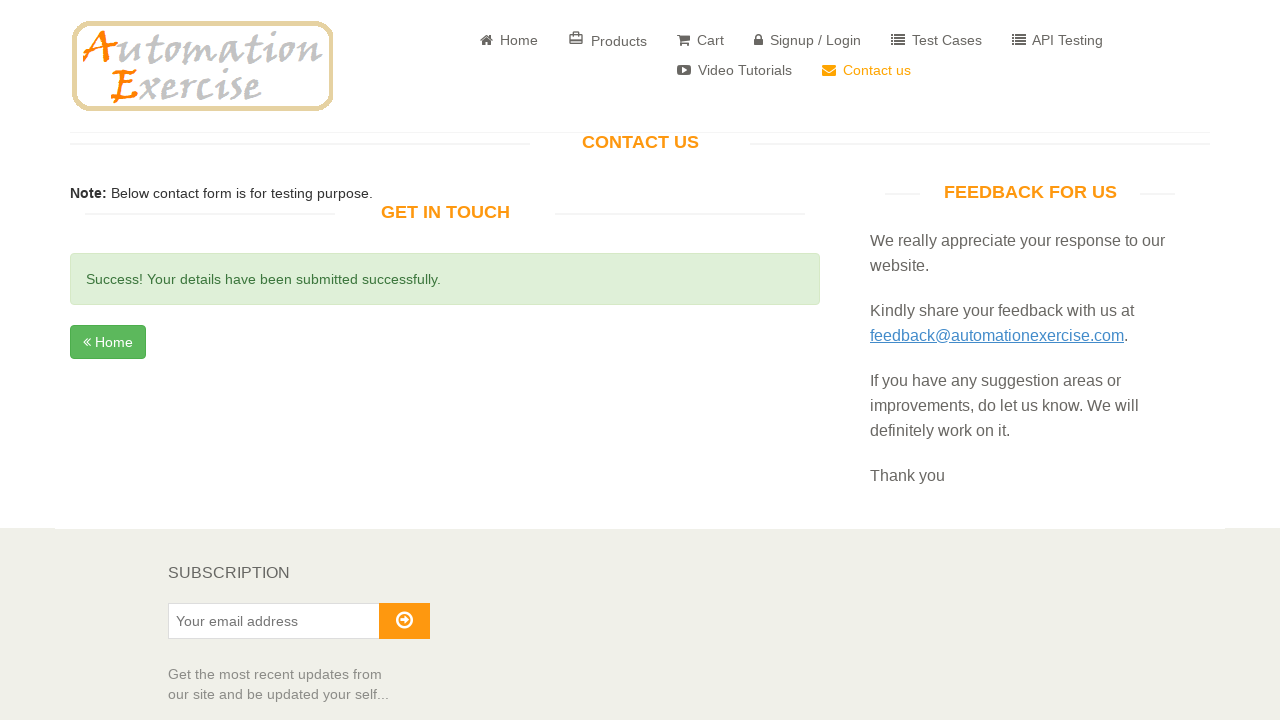

Success message displayed confirming form submission
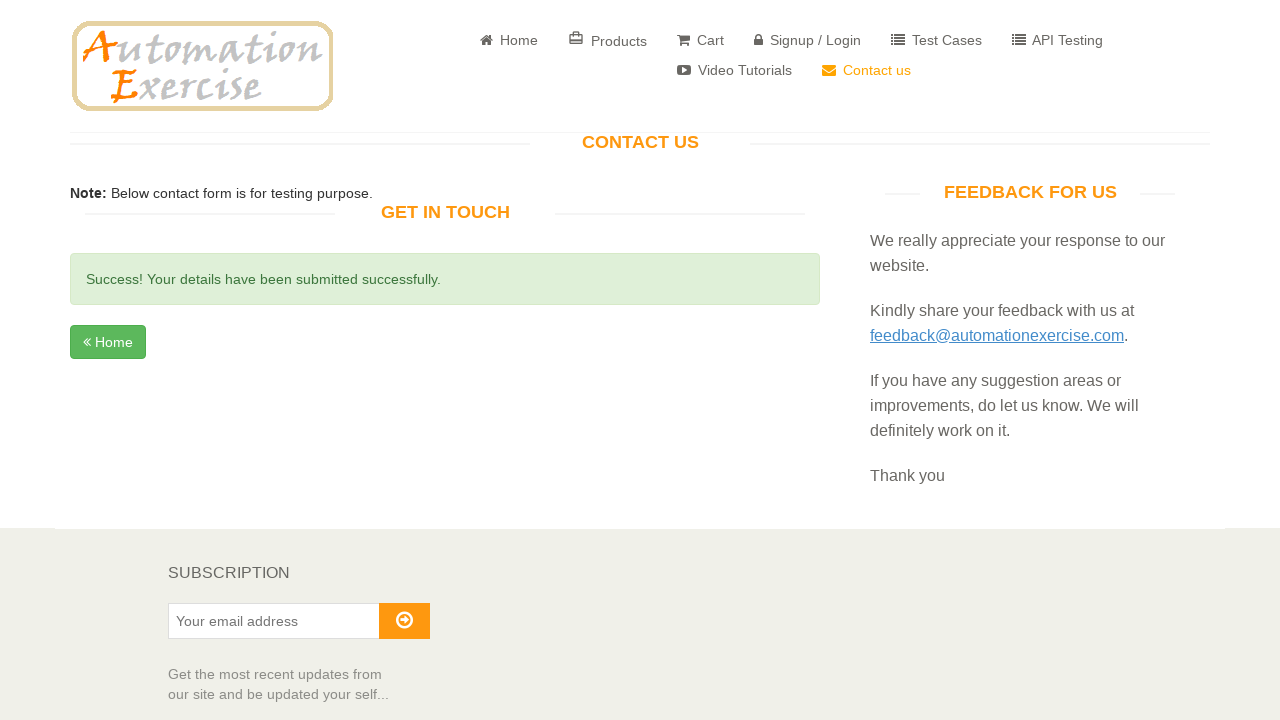

Clicked Home button to return to homepage at (509, 40) on a:has-text('Home')
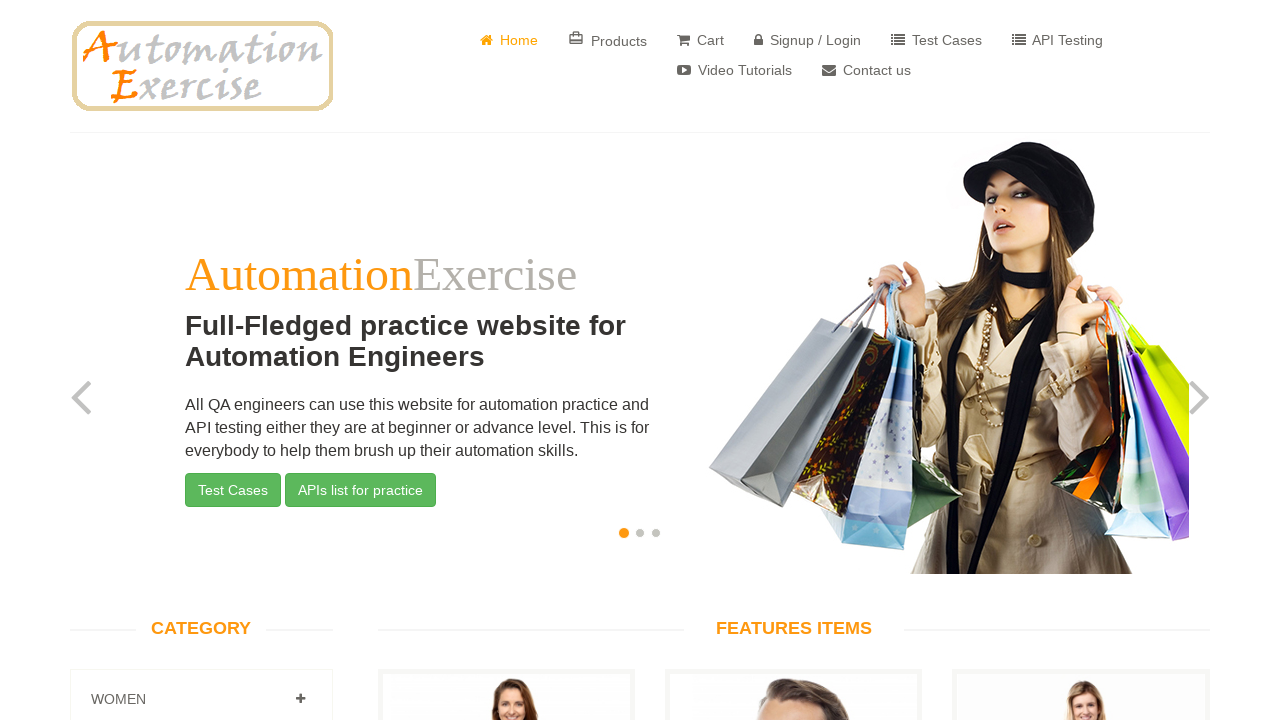

Successfully navigated back to homepage
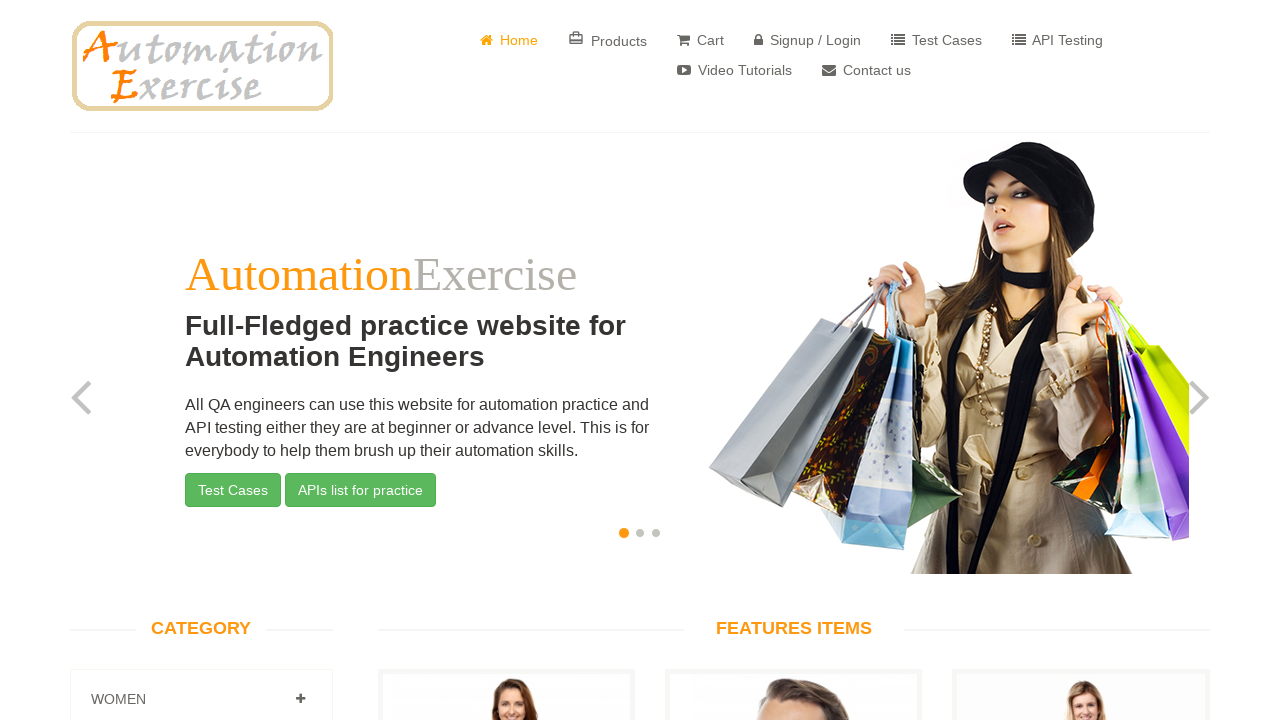

Cleaned up temporary test file
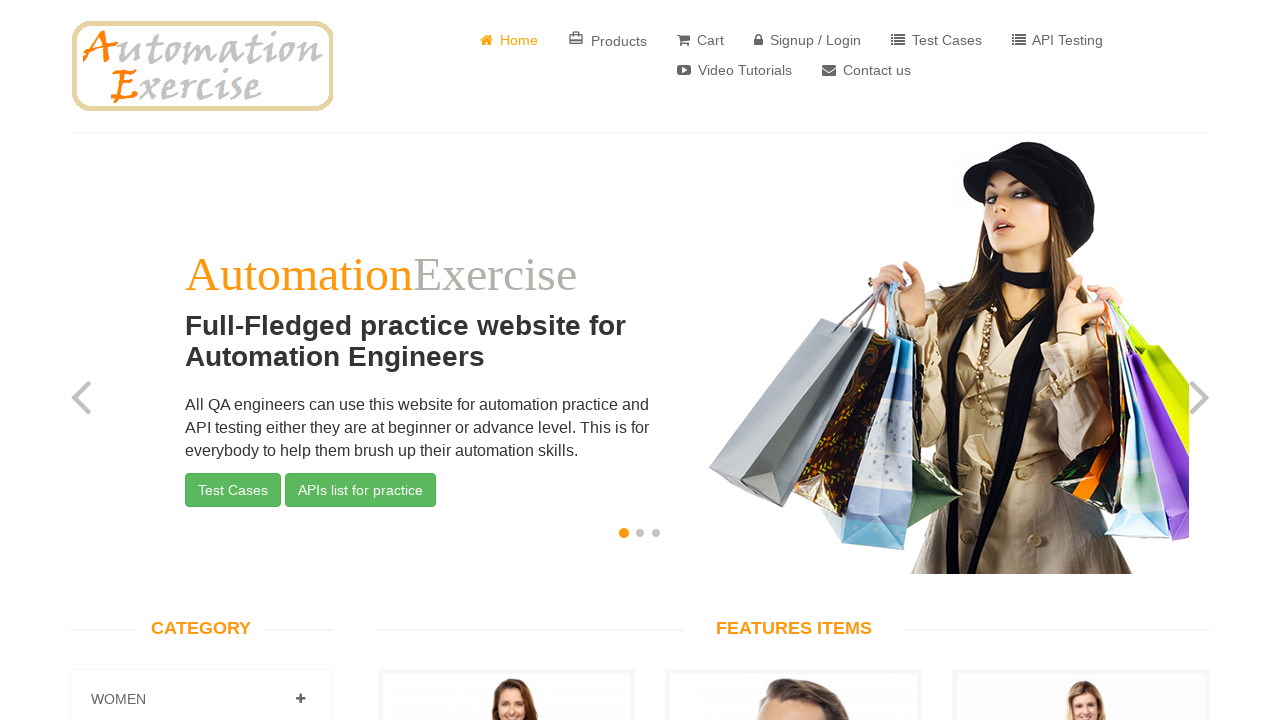

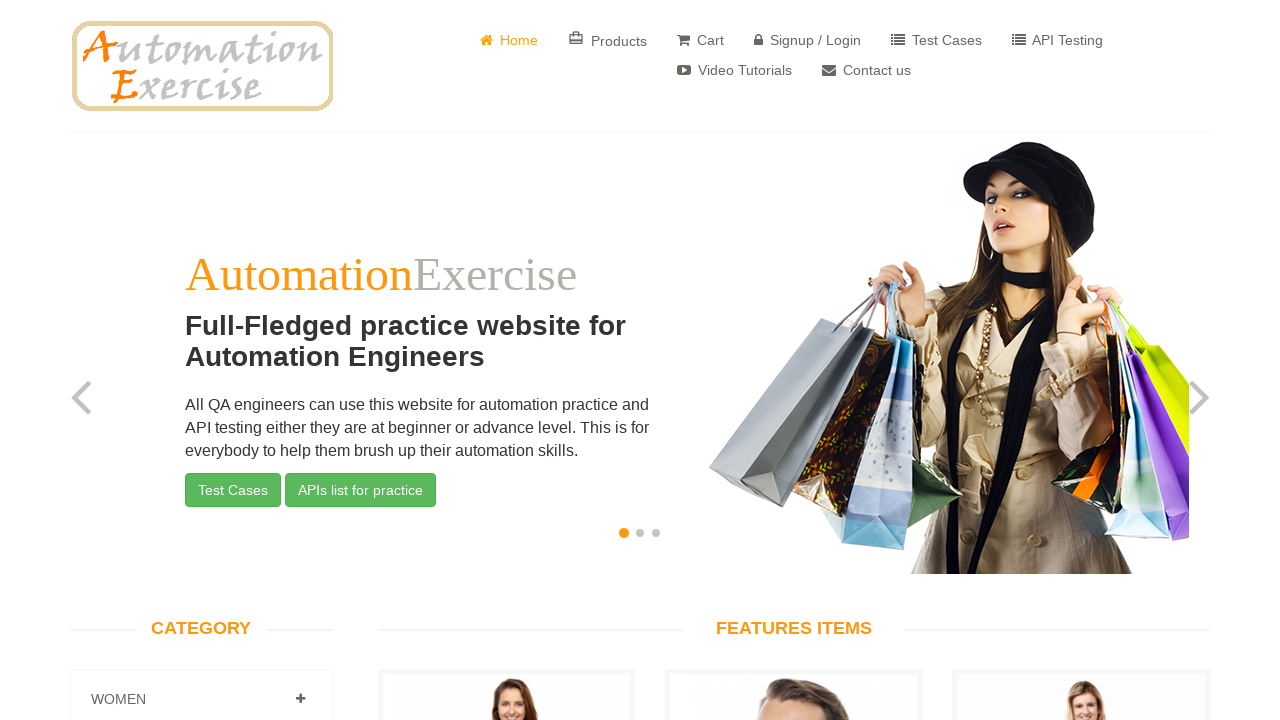